Tests filtering to display only completed todo items

Starting URL: https://demo.playwright.dev/todomvc

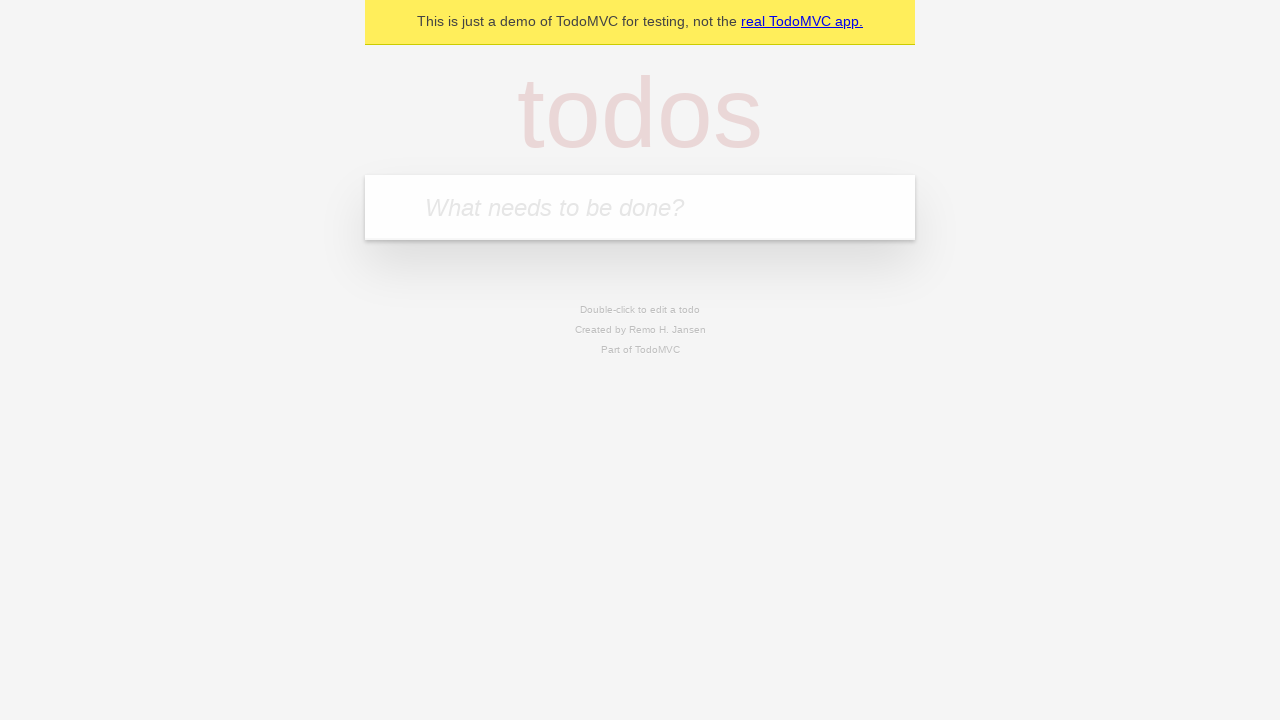

Filled todo input with 'buy some cheese' on internal:attr=[placeholder="What needs to be done?"i]
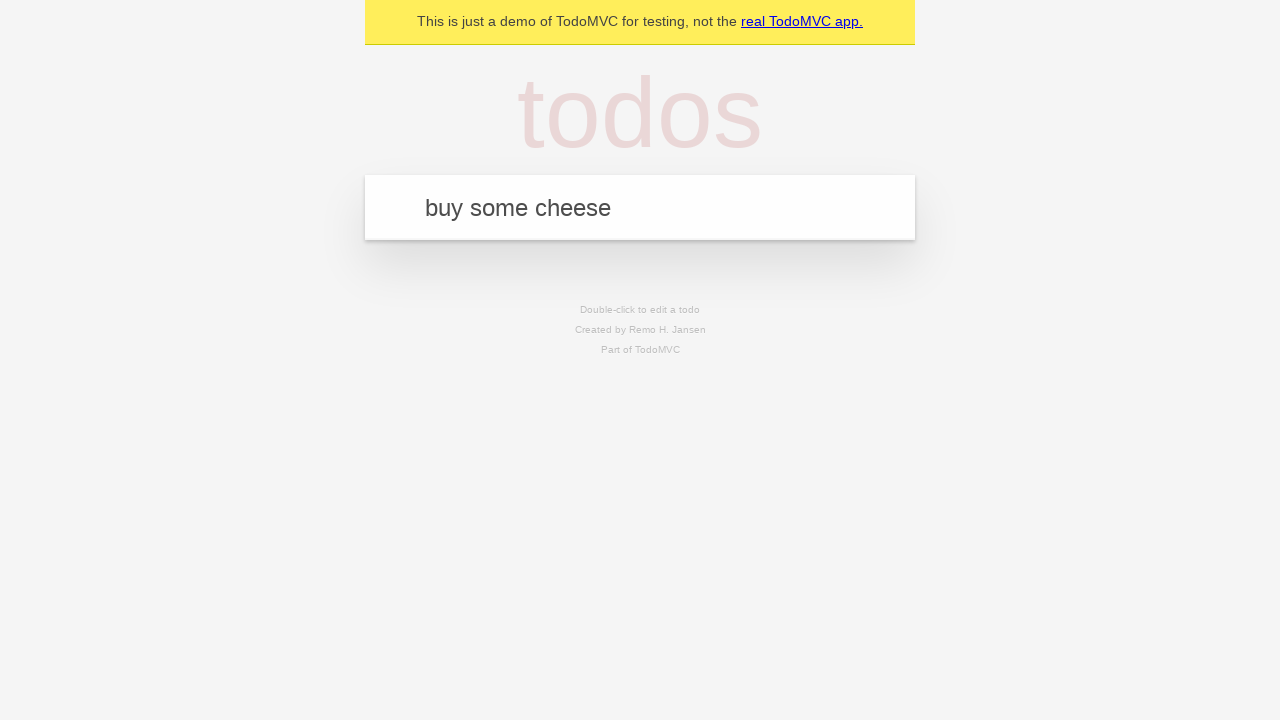

Pressed Enter to add first todo item on internal:attr=[placeholder="What needs to be done?"i]
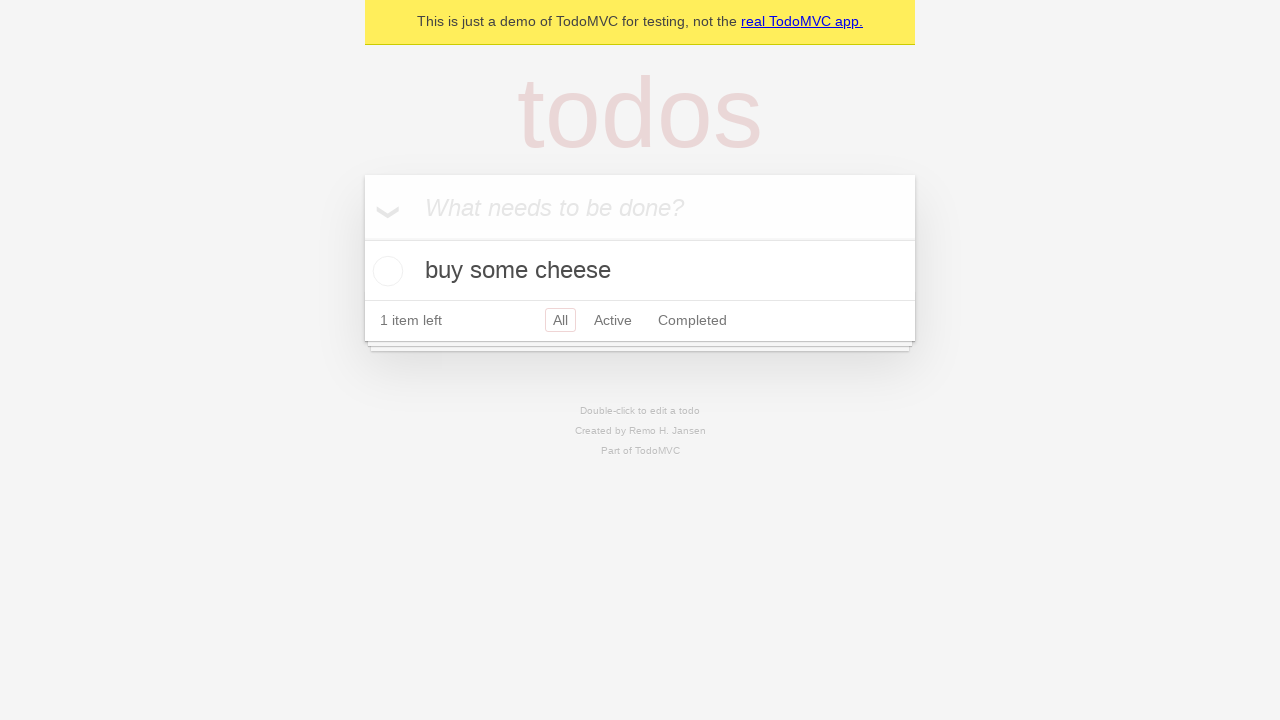

Filled todo input with 'feed the cat' on internal:attr=[placeholder="What needs to be done?"i]
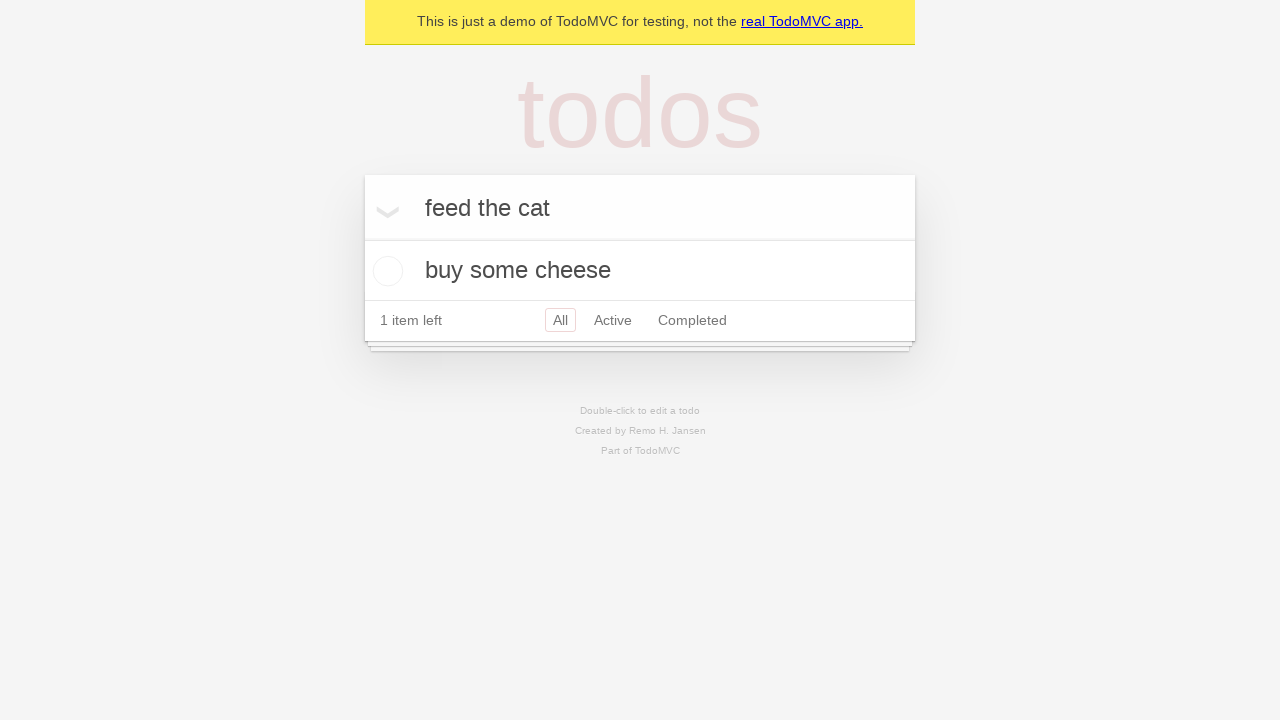

Pressed Enter to add second todo item on internal:attr=[placeholder="What needs to be done?"i]
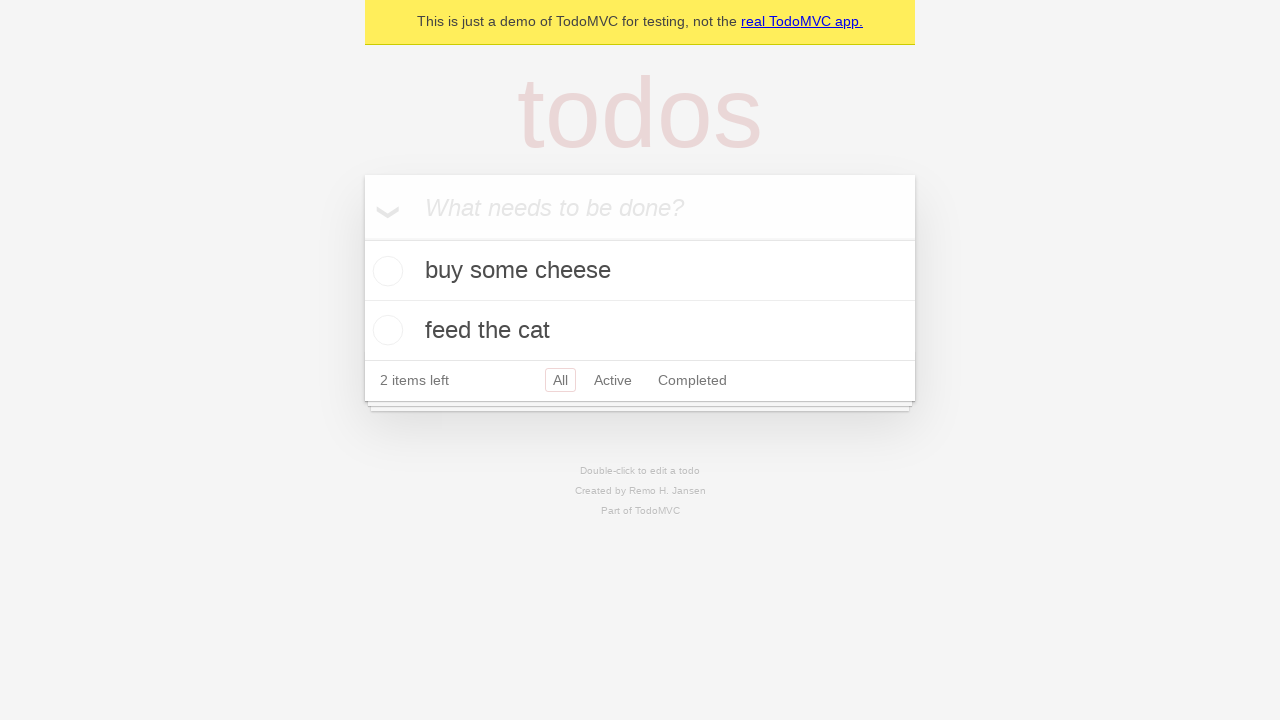

Filled todo input with 'book a doctors appointment' on internal:attr=[placeholder="What needs to be done?"i]
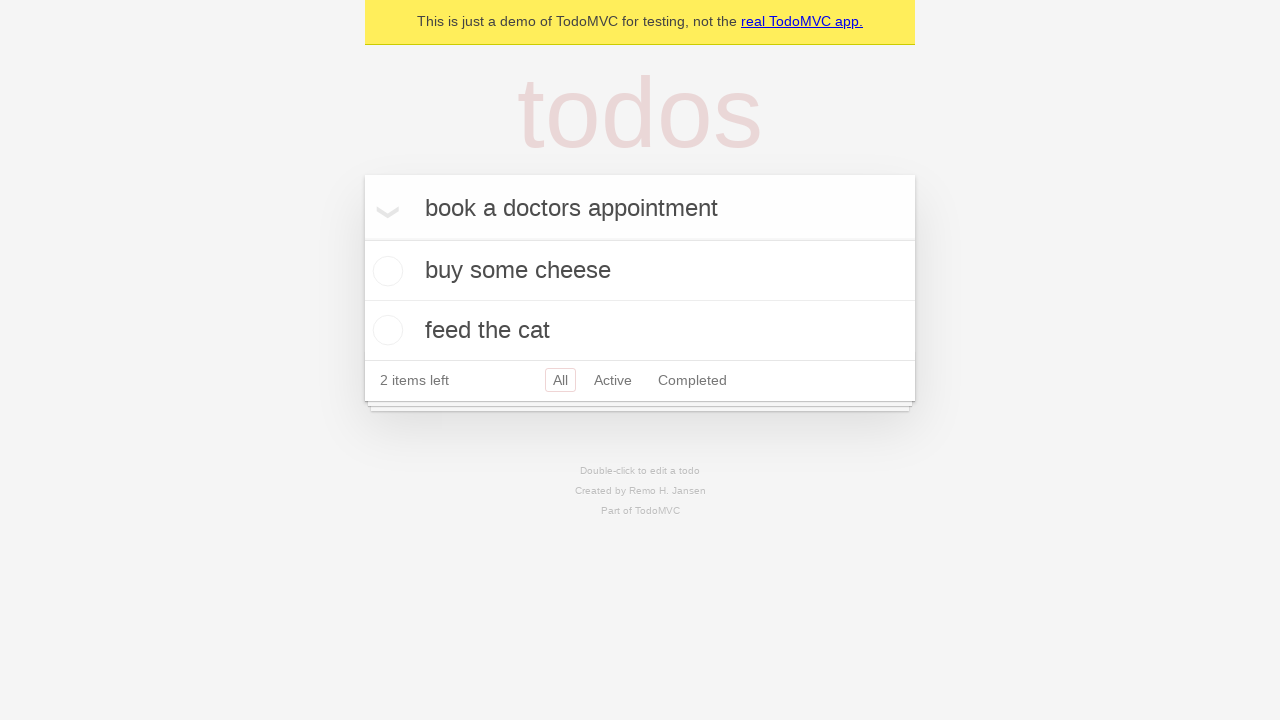

Pressed Enter to add third todo item on internal:attr=[placeholder="What needs to be done?"i]
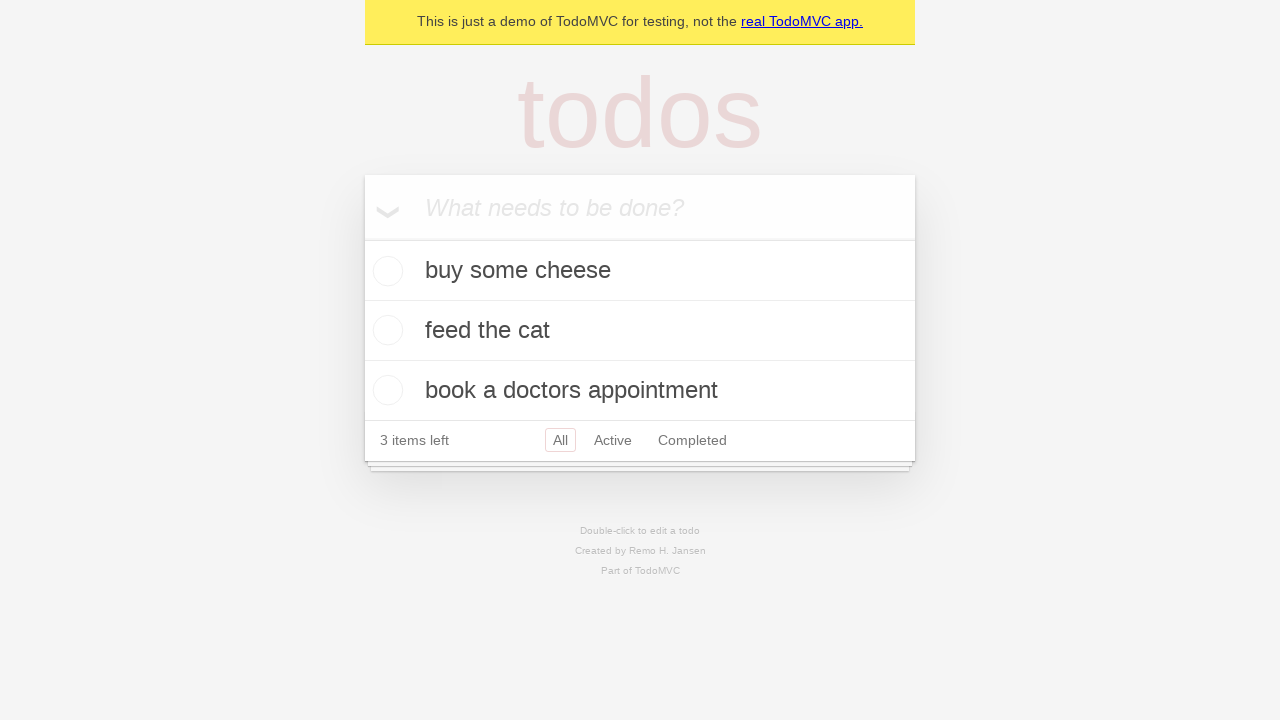

Checked the checkbox for the second todo item to mark it complete at (385, 330) on internal:testid=[data-testid="todo-item"s] >> nth=1 >> internal:role=checkbox
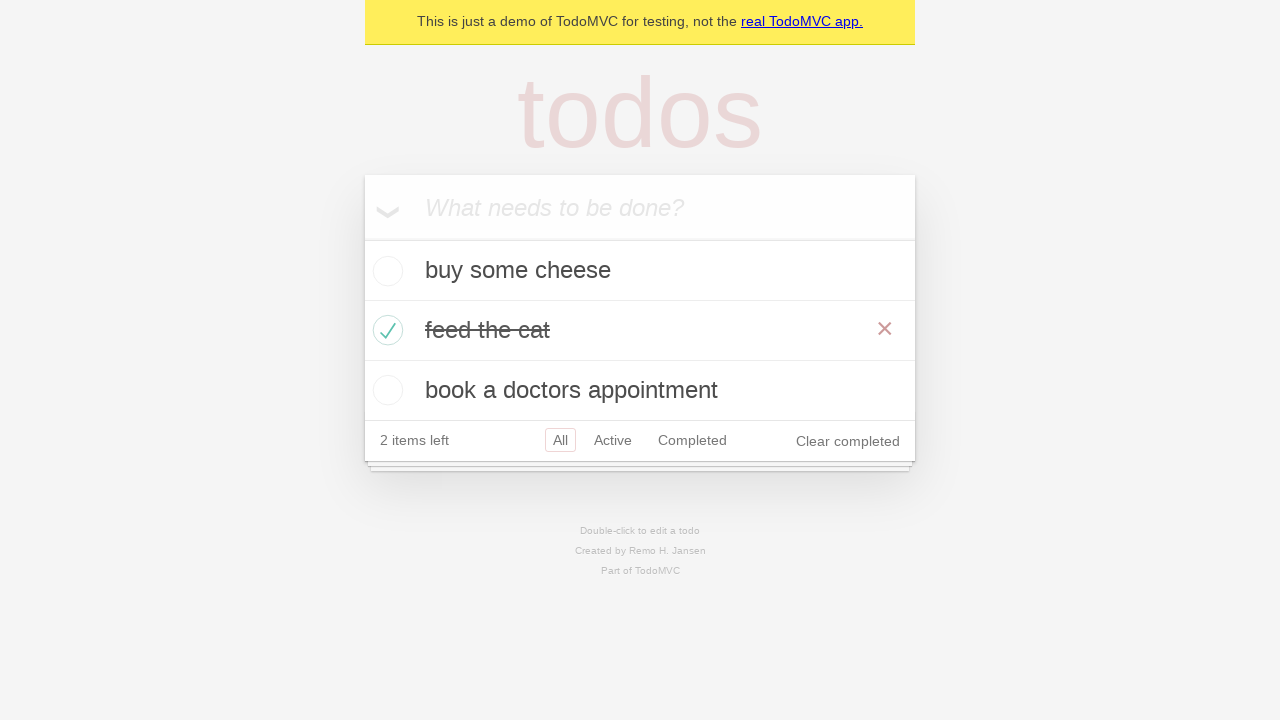

Clicked the 'Completed' filter link at (692, 440) on internal:role=link[name="Completed"i]
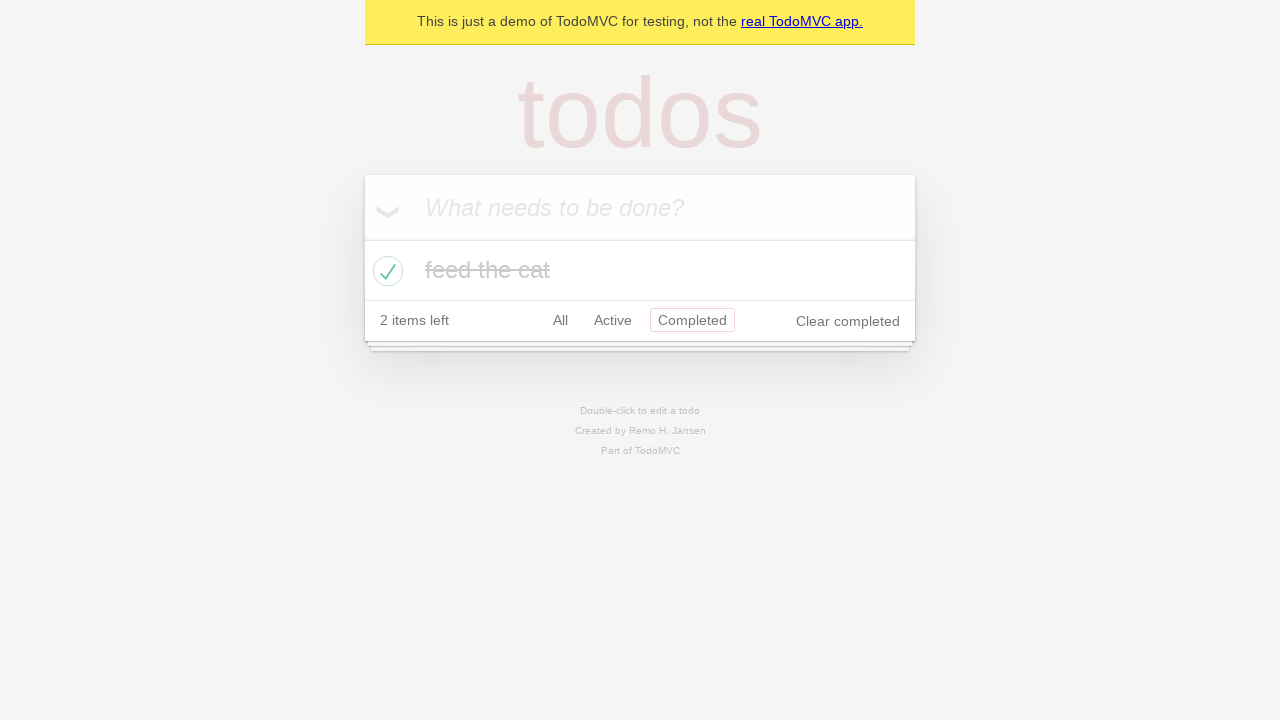

Verified that only 1 completed todo item is displayed
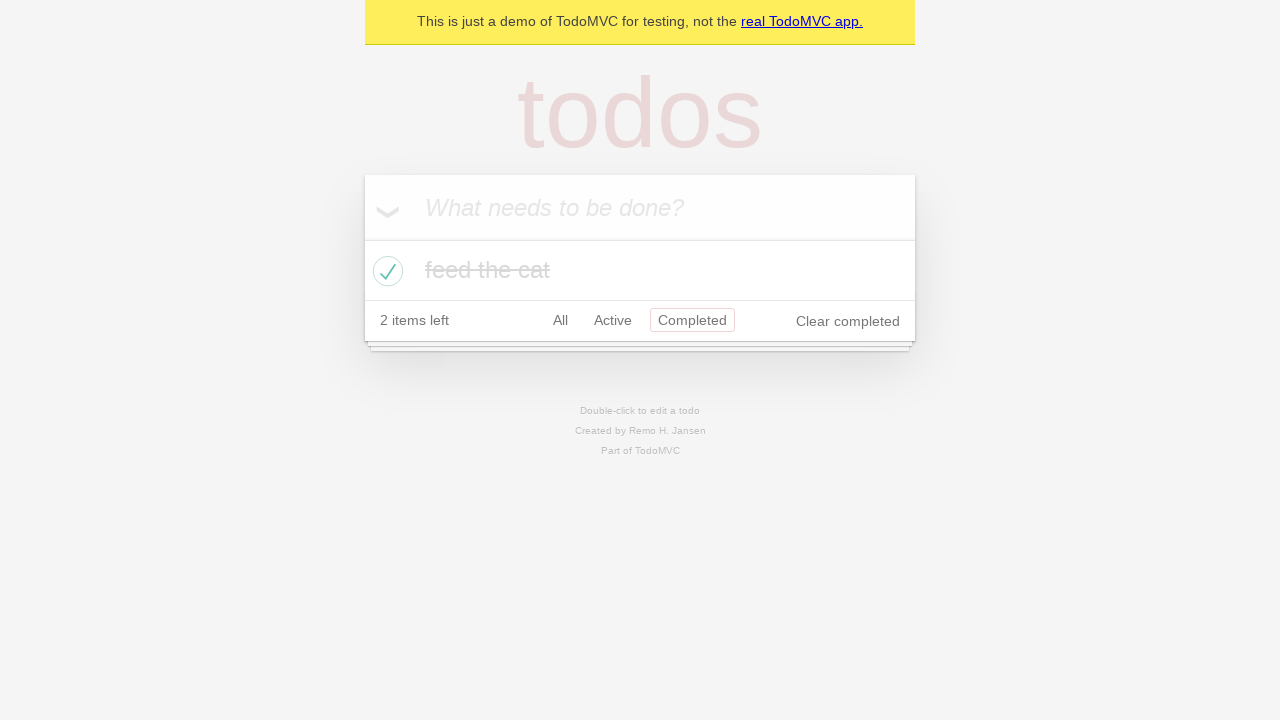

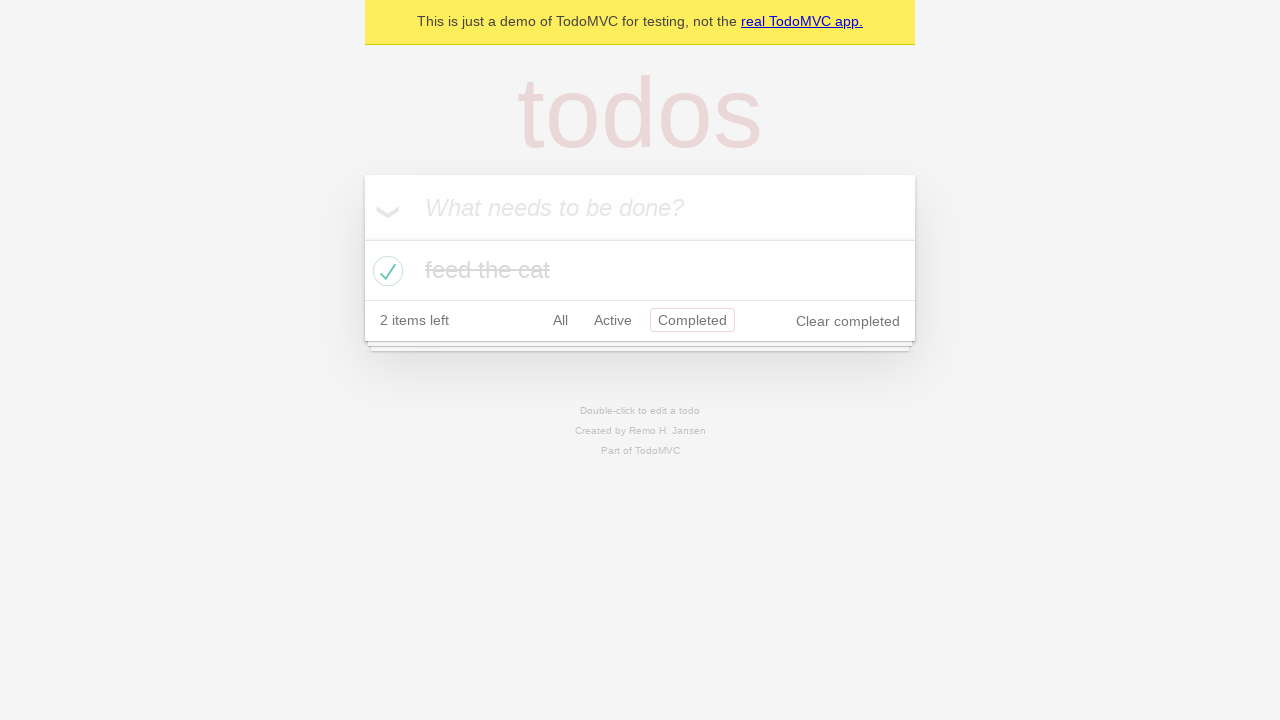